Tests navigation to the Widgets page by clicking the Widgets link and verifying the page loads

Starting URL: https://demoqa.com/

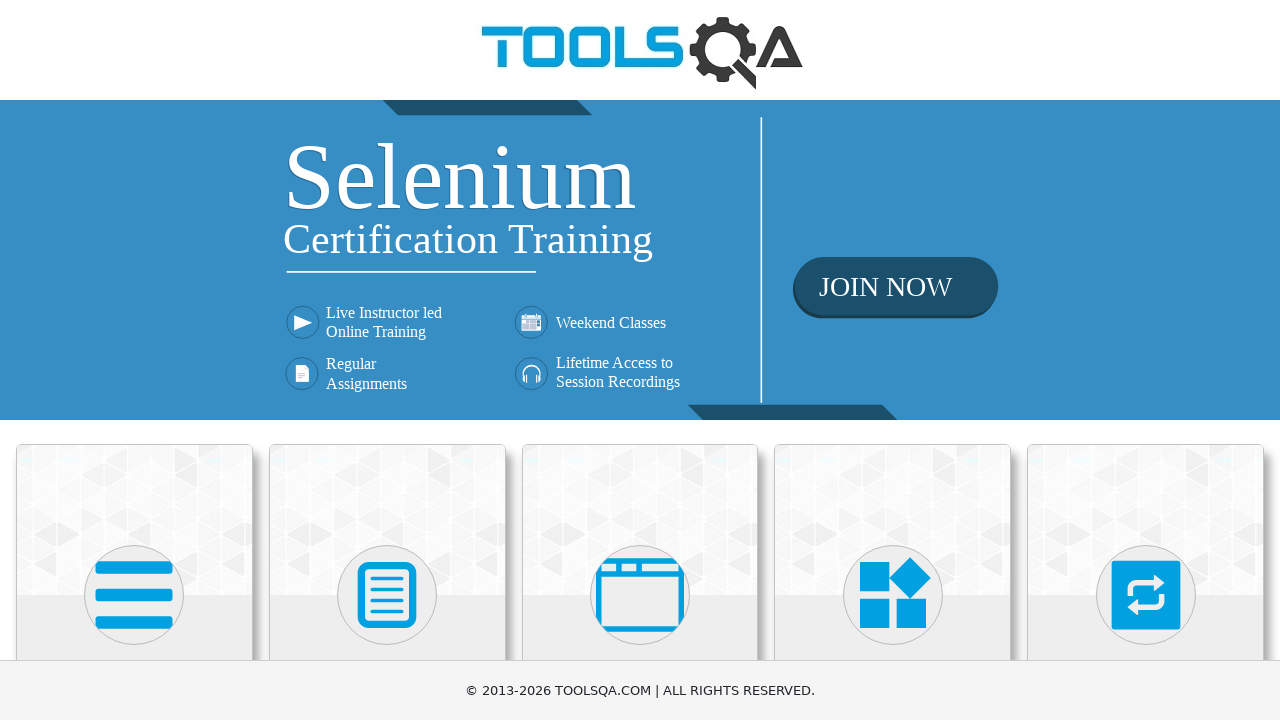

Clicked on the Widgets link at (893, 360) on h5 >> internal:has-text="Widgets"i
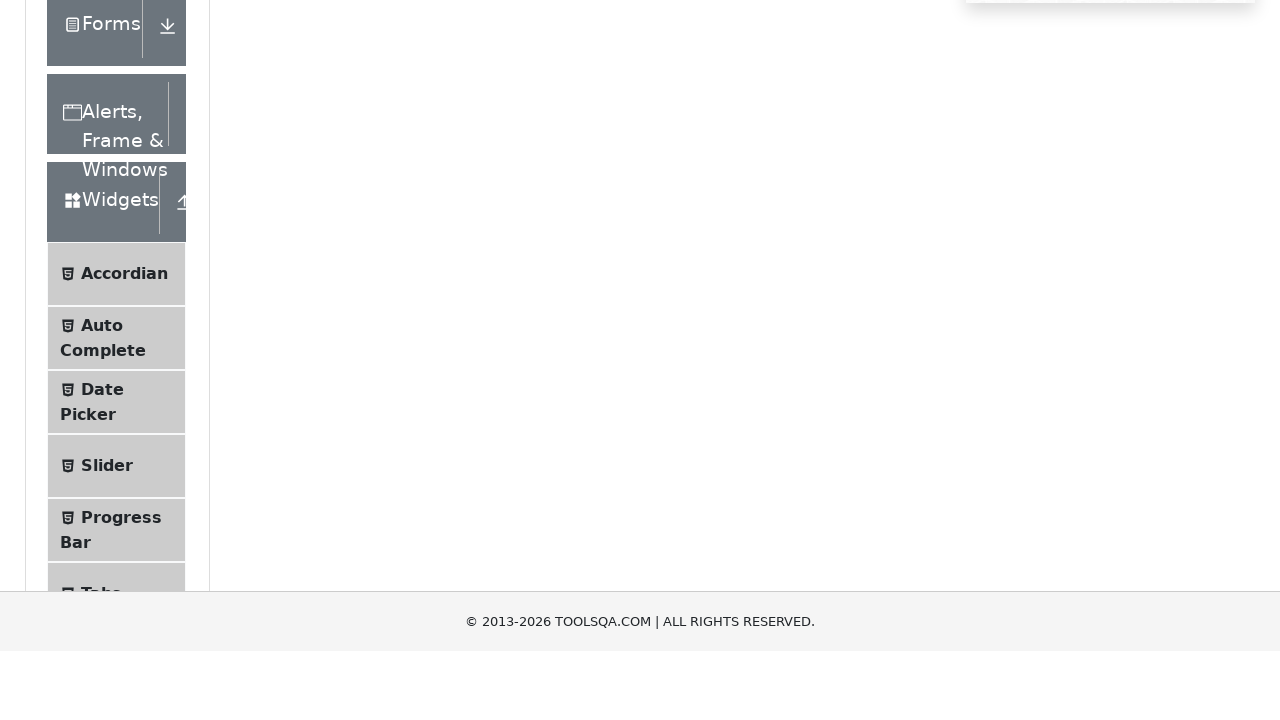

Widgets page header loaded and is visible
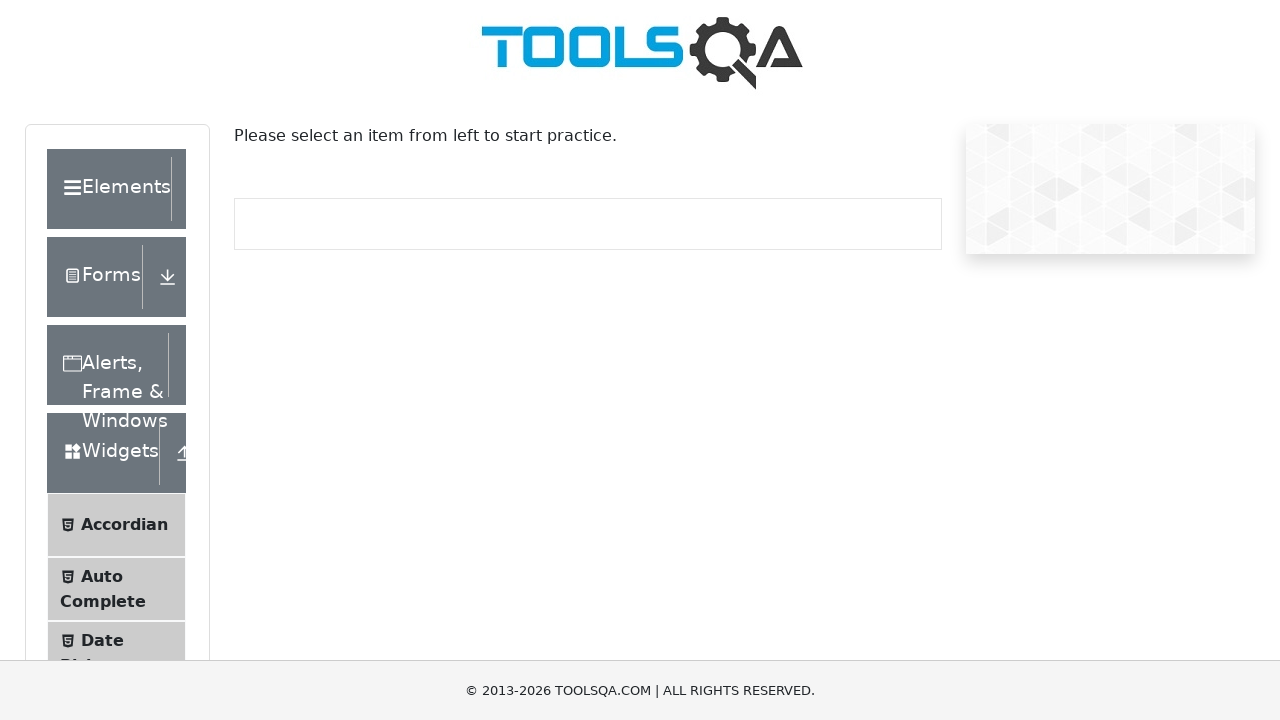

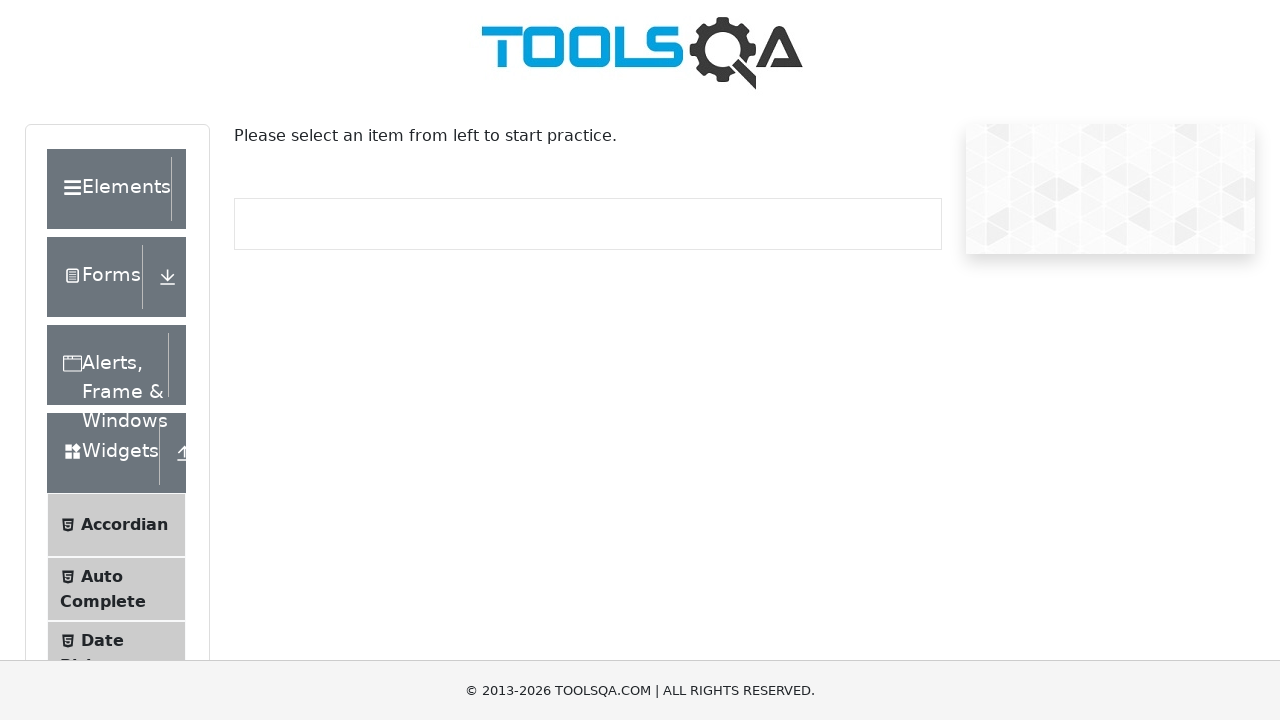